Fills out a multi-field form including text inputs, radio buttons, checkboxes, dropdown selection, and date picker, then submits the form

Starting URL: https://formy-project.herokuapp.com/form

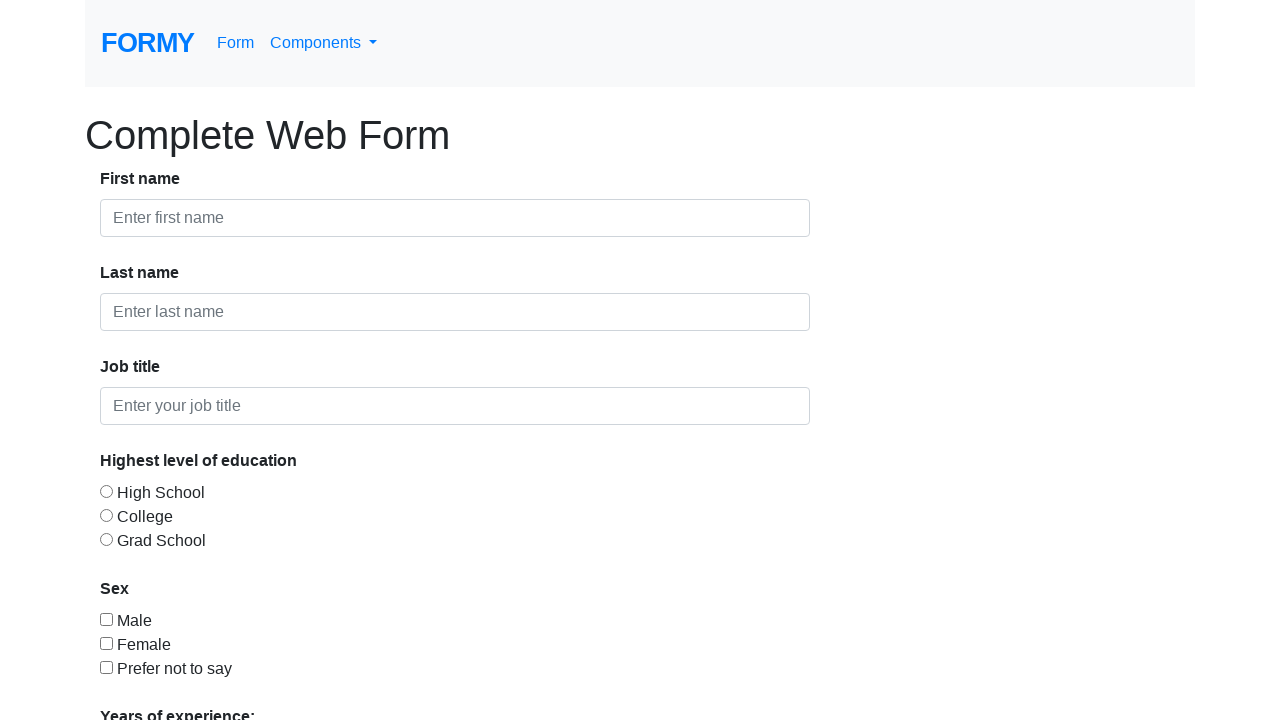

Filled first name field with 'Aarti' on #first-name
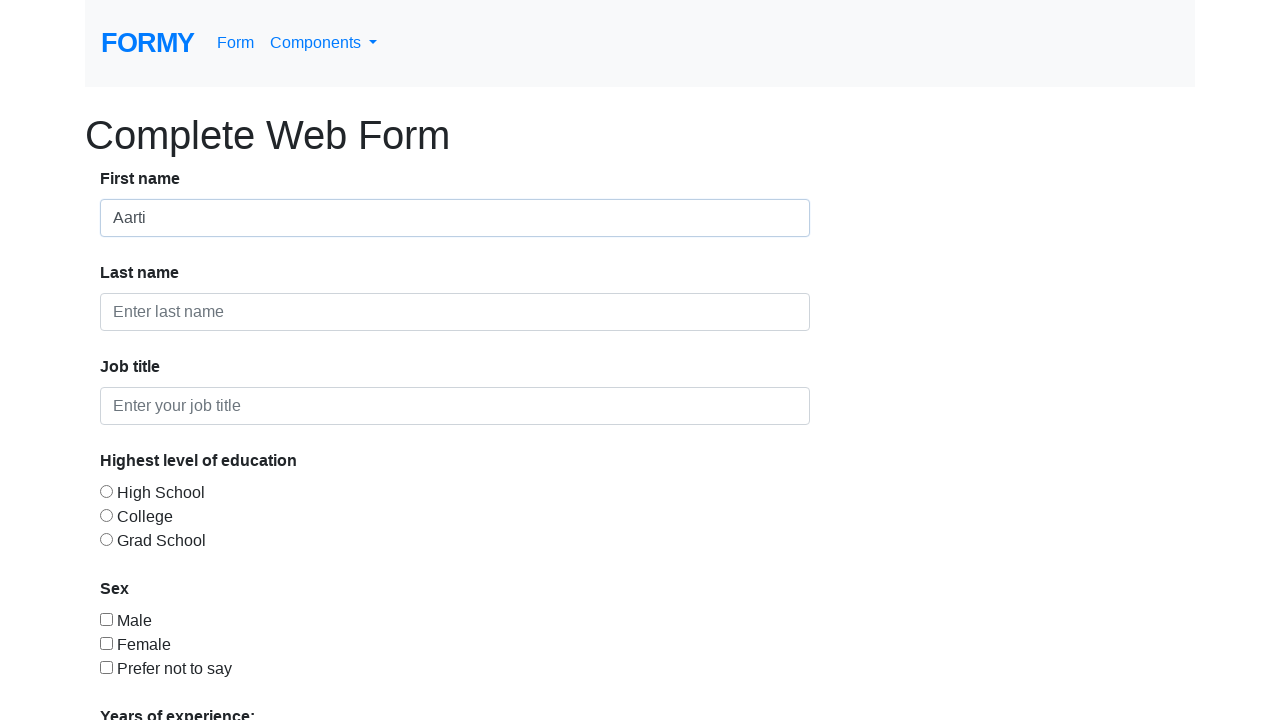

Filled last name field with 'Sridhar' on #last-name
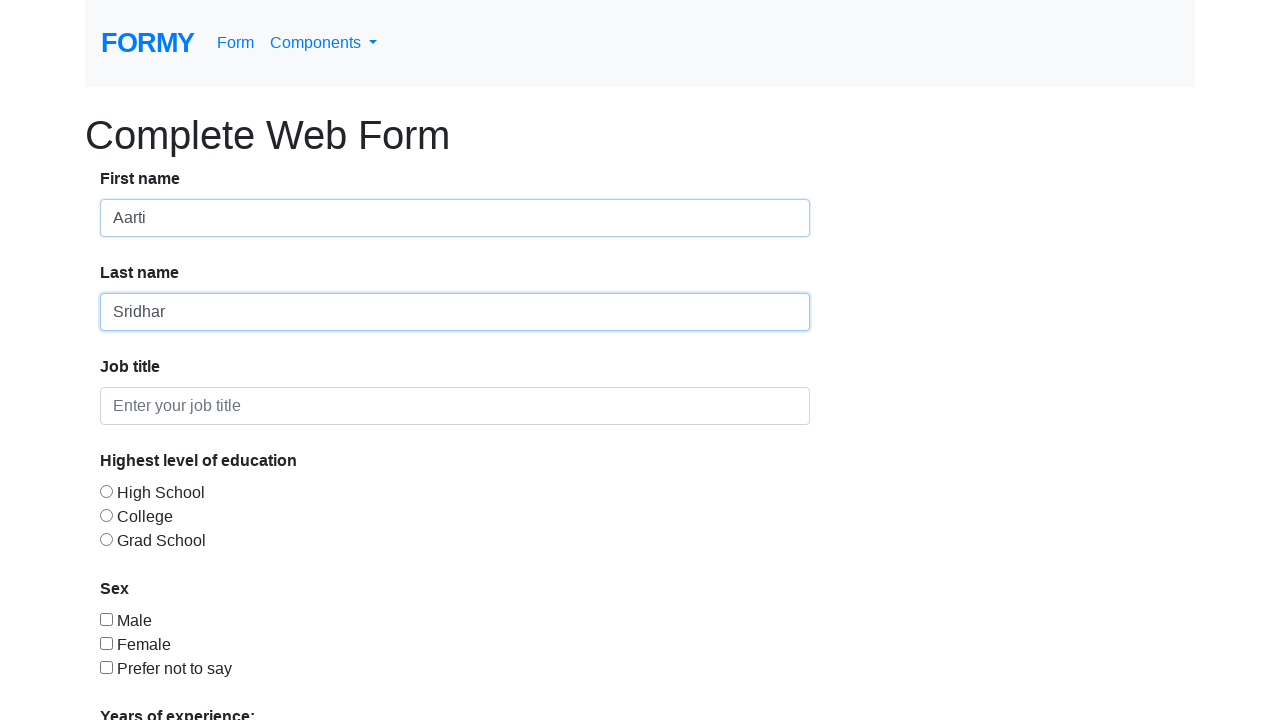

Filled job title field with 'Test Engineer' on #job-title
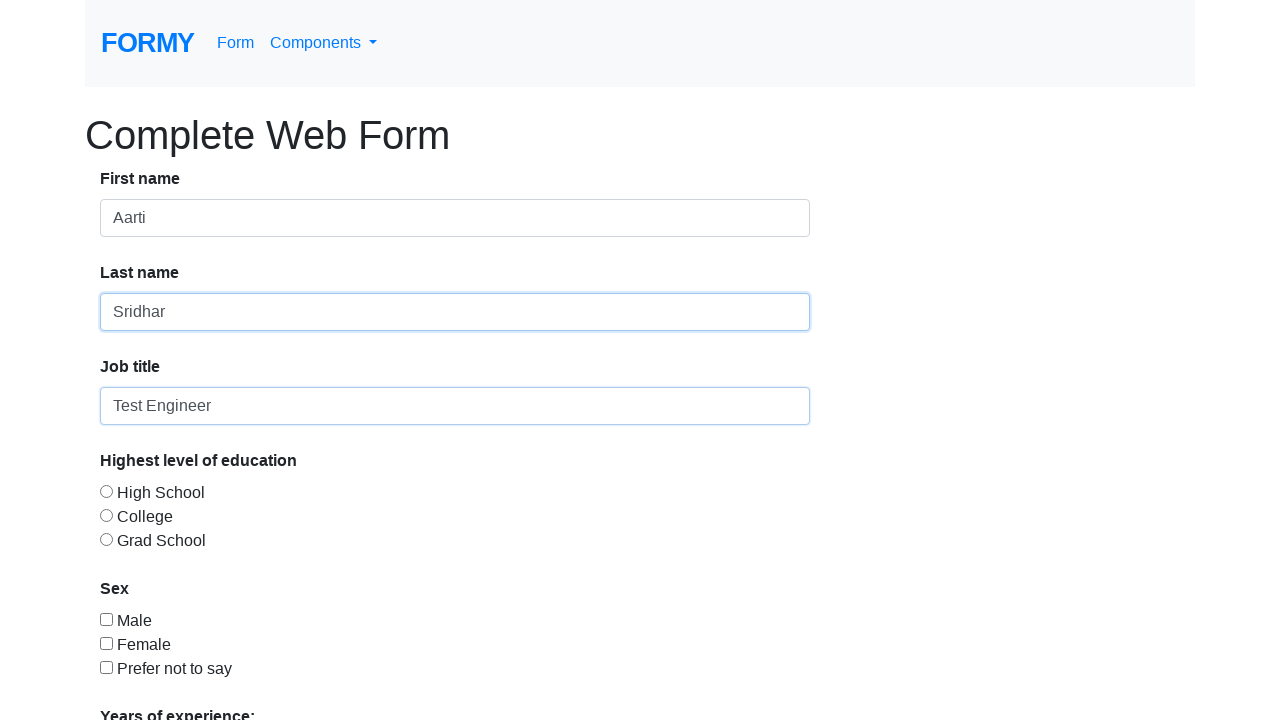

Selected College education level radio button at (106, 515) on #radio-button-2
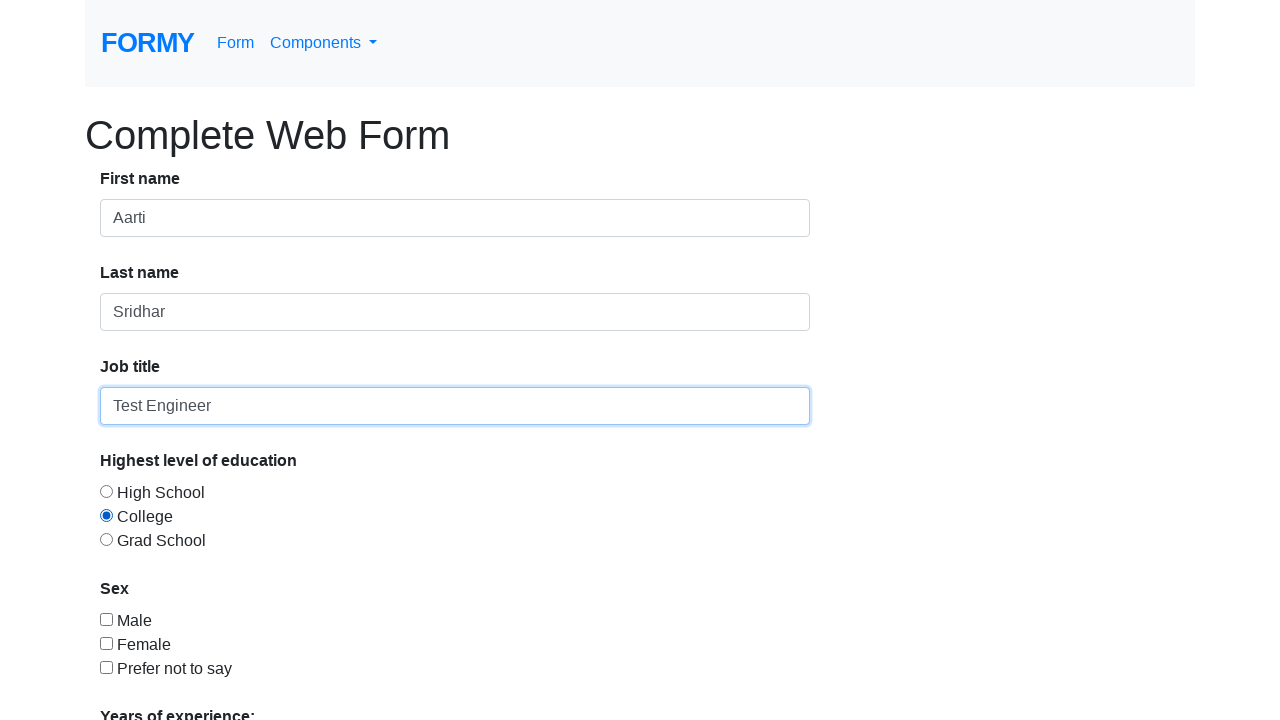

Selected Female checkbox at (106, 643) on #checkbox-2
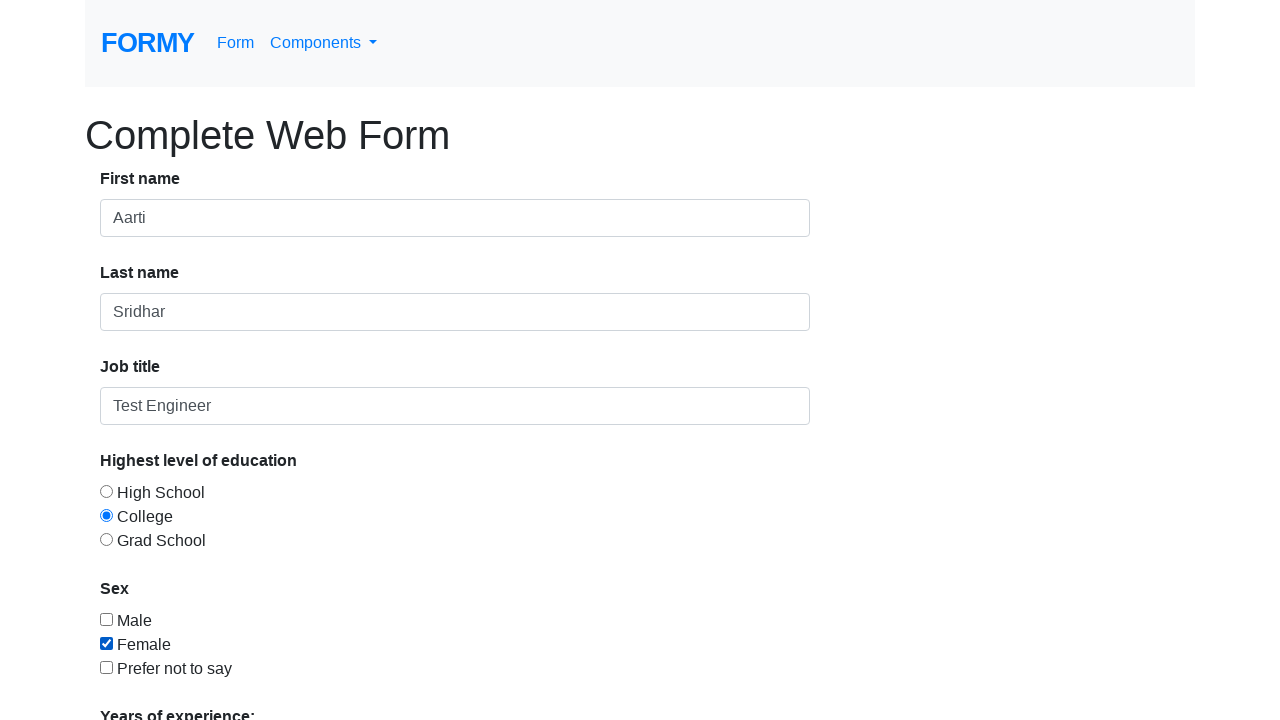

Selected 1-2 years of experience from dropdown on #select-menu
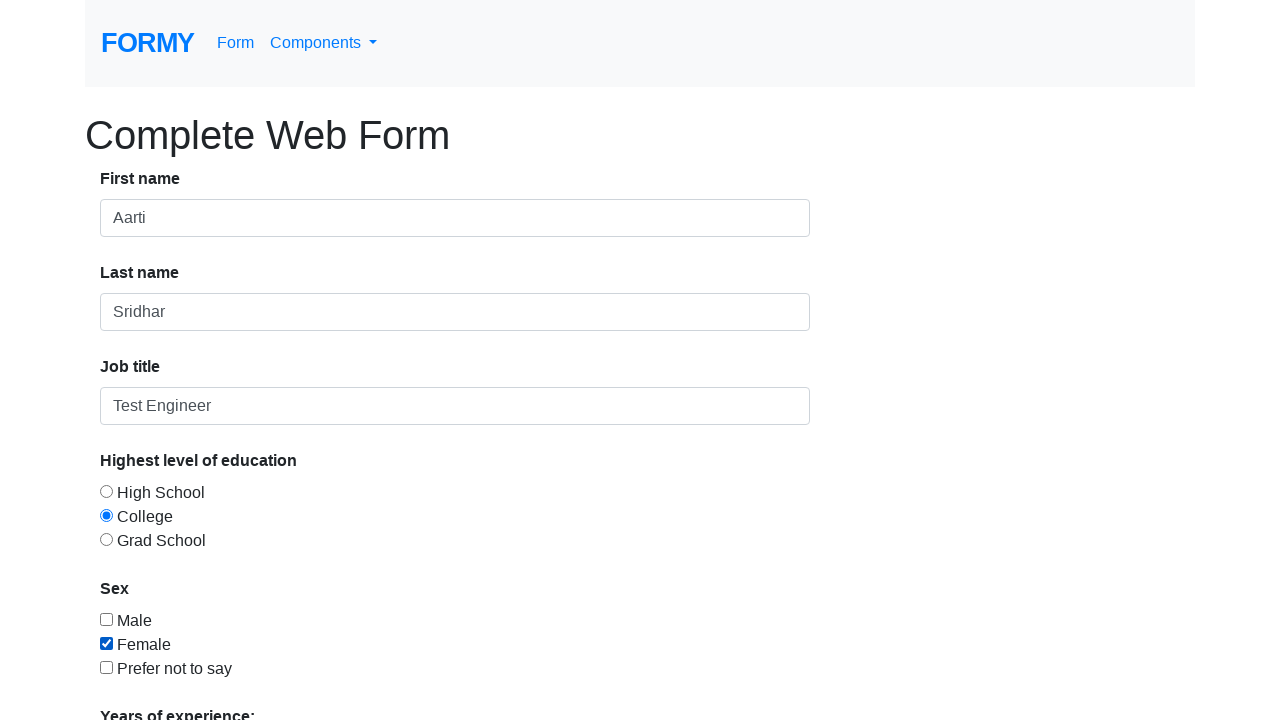

Filled date picker with '07/22/2018' on #datepicker
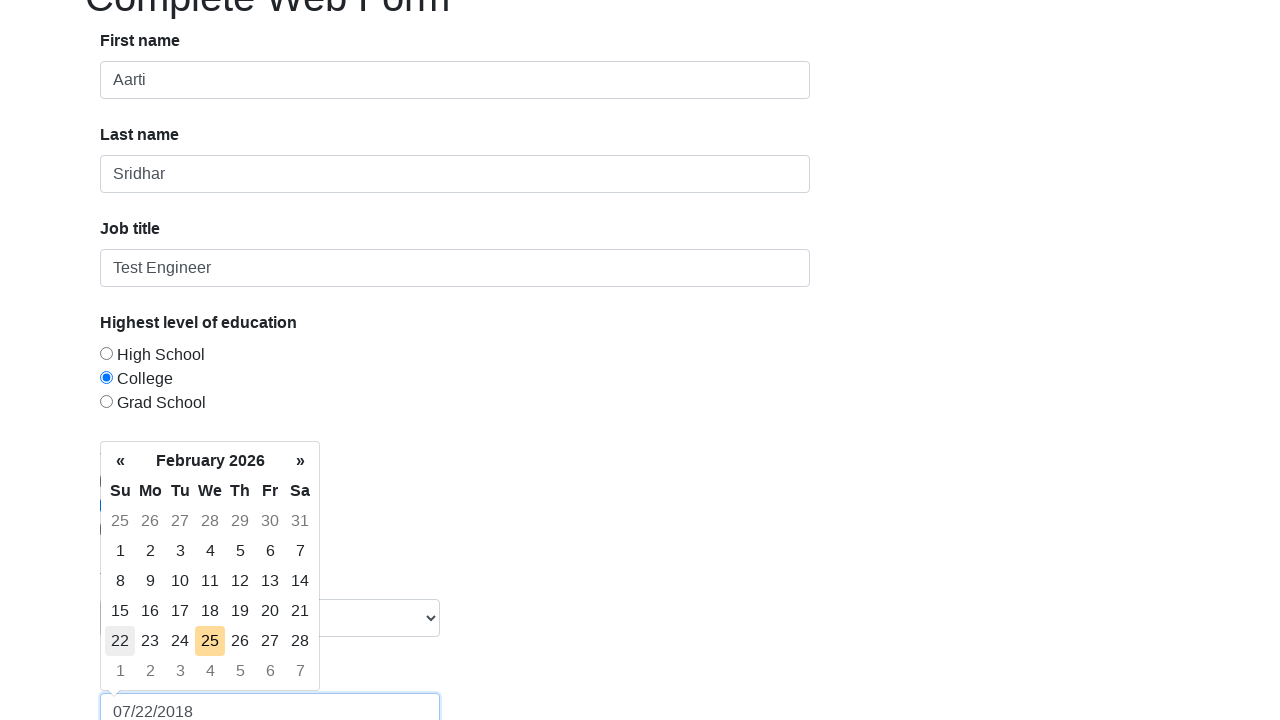

Pressed Enter to confirm date selection on #datepicker
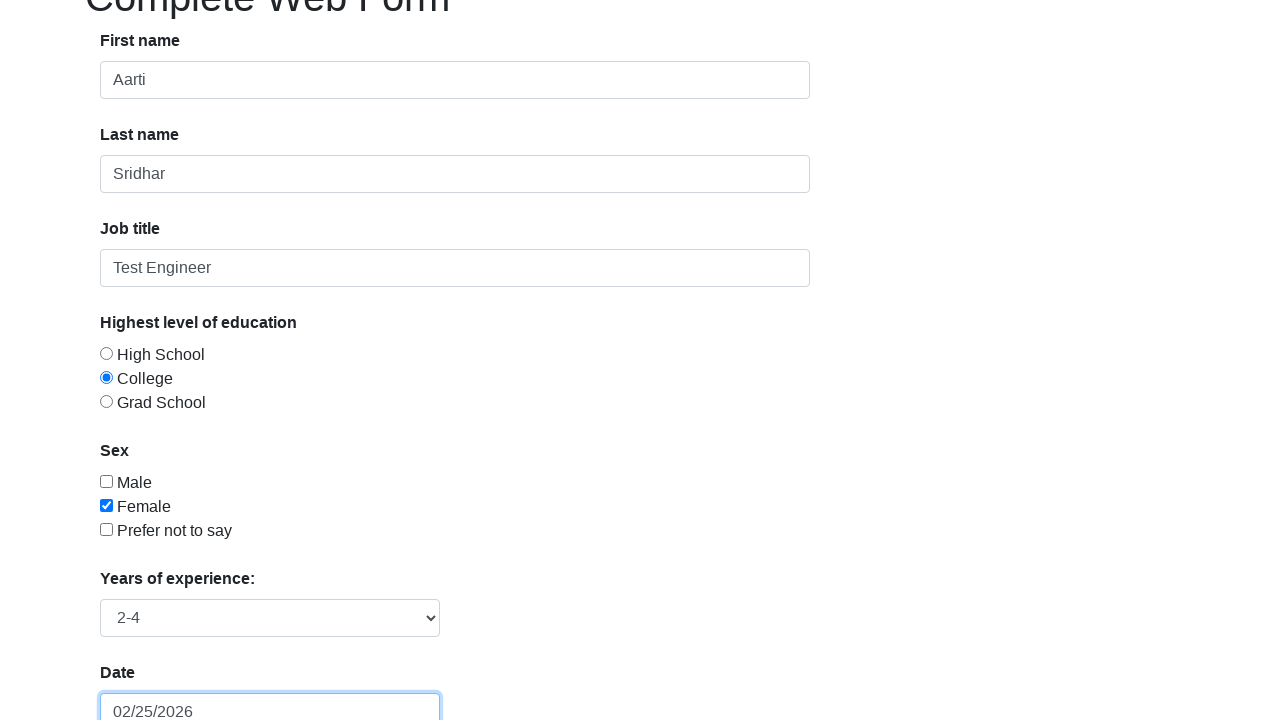

Clicked submit button to submit the form at (148, 680) on a.btn.btn-lg.btn-primary
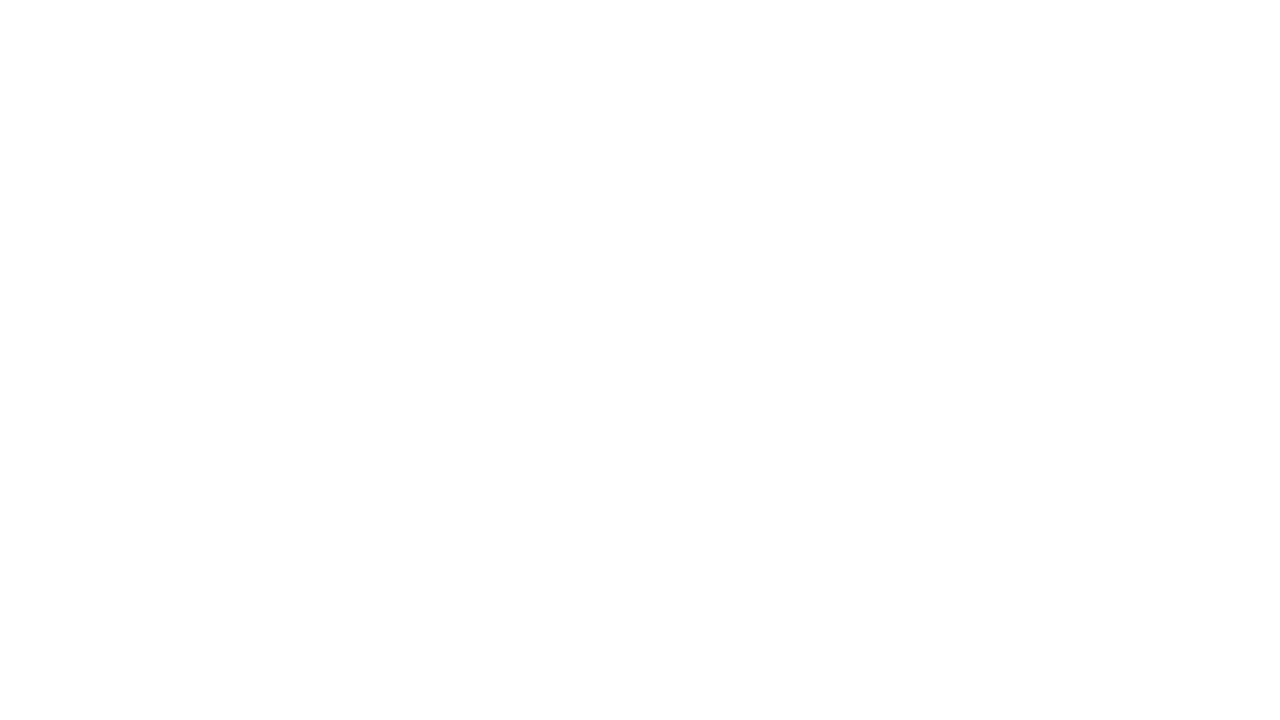

Form submission completed and page loaded
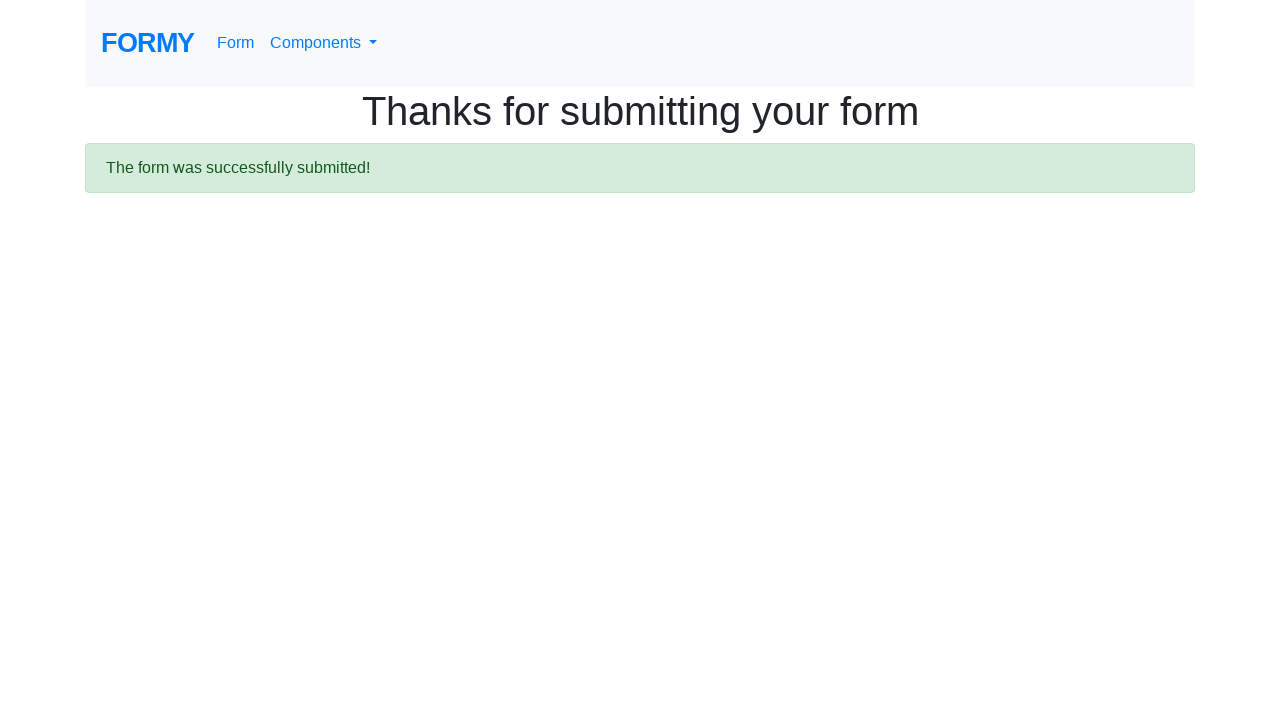

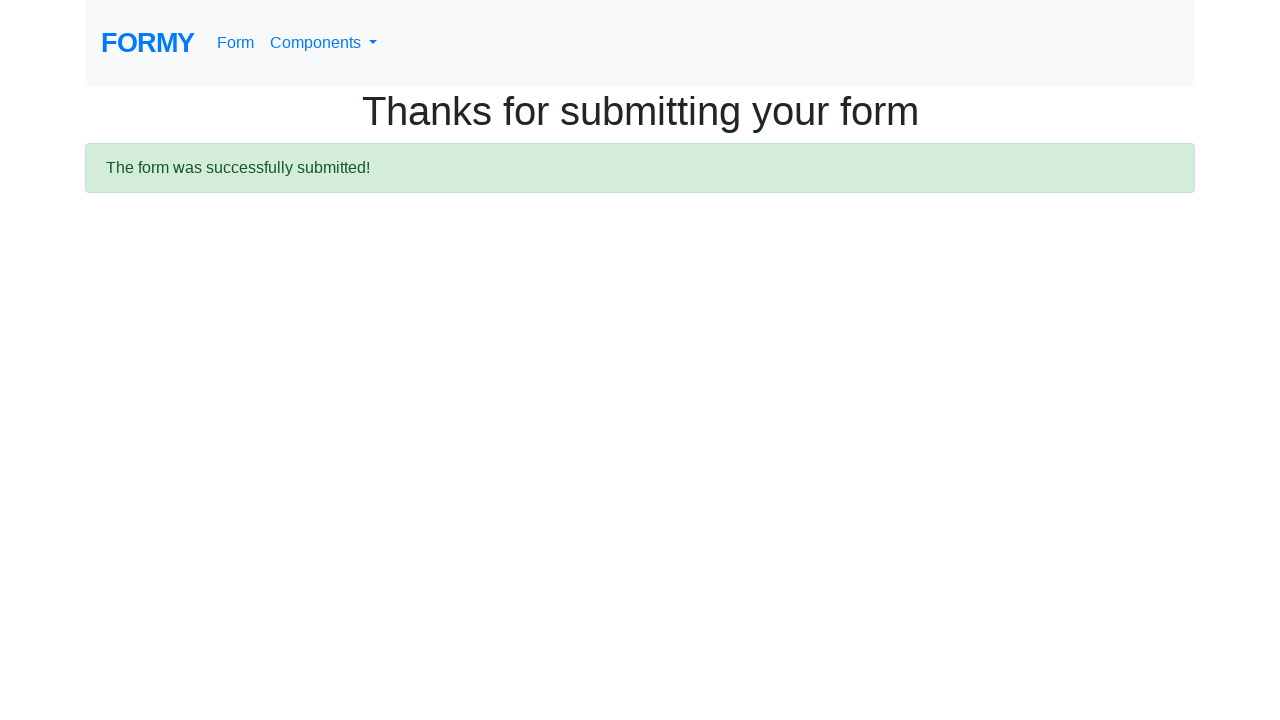